Tests handling of a delayed JavaScript alert by clicking a button and waiting for the alert to appear before accepting it

Starting URL: https://demoqa.com/alerts

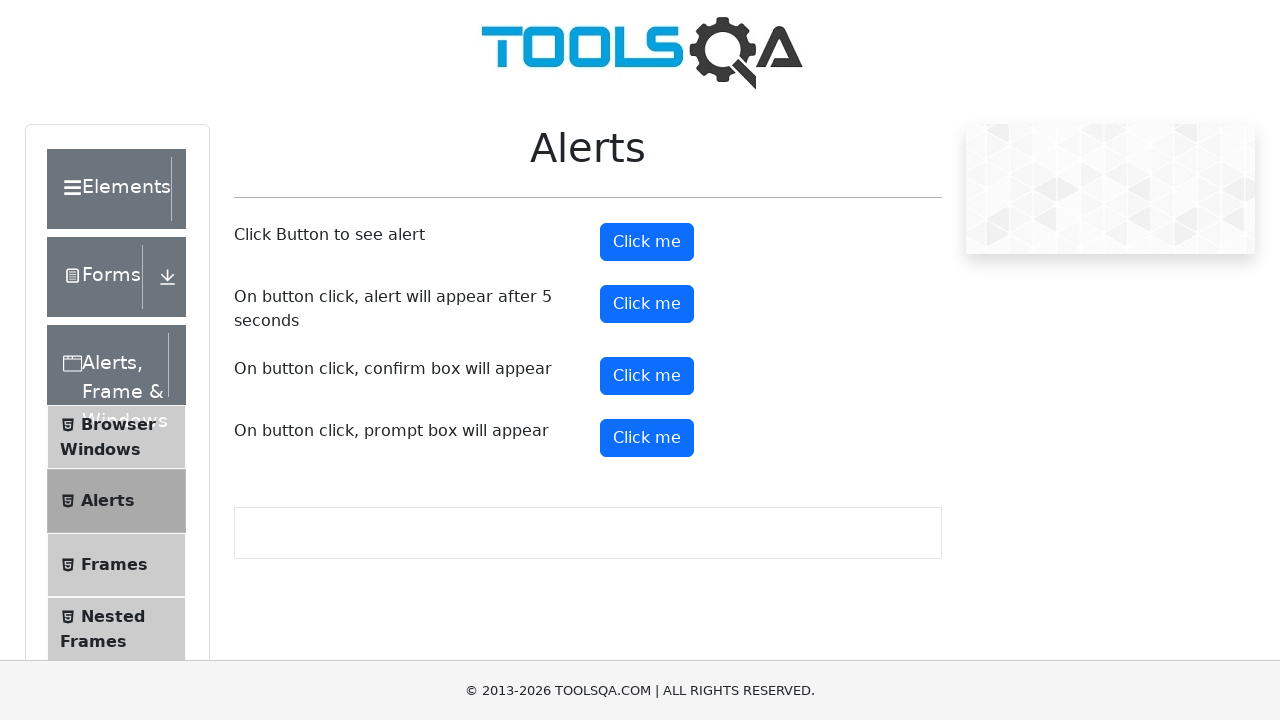

Set up dialog handler to automatically accept alerts
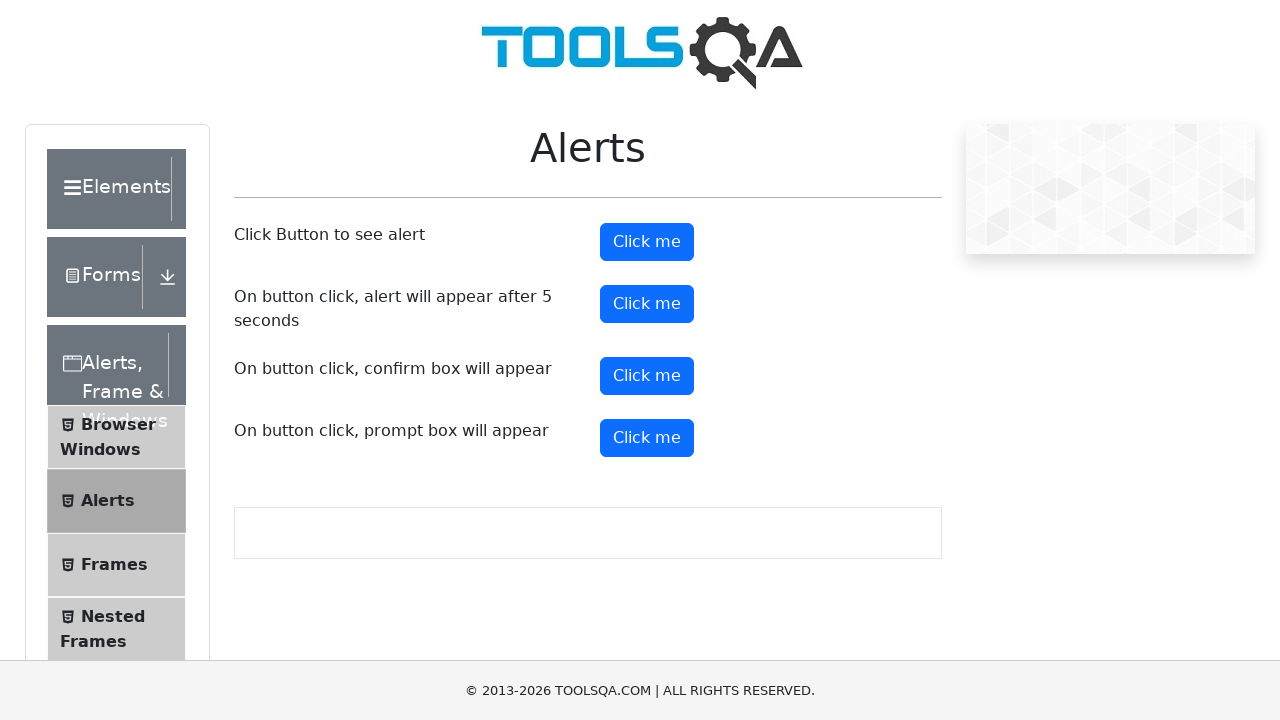

Clicked button to trigger delayed alert at (647, 304) on #timerAlertButton
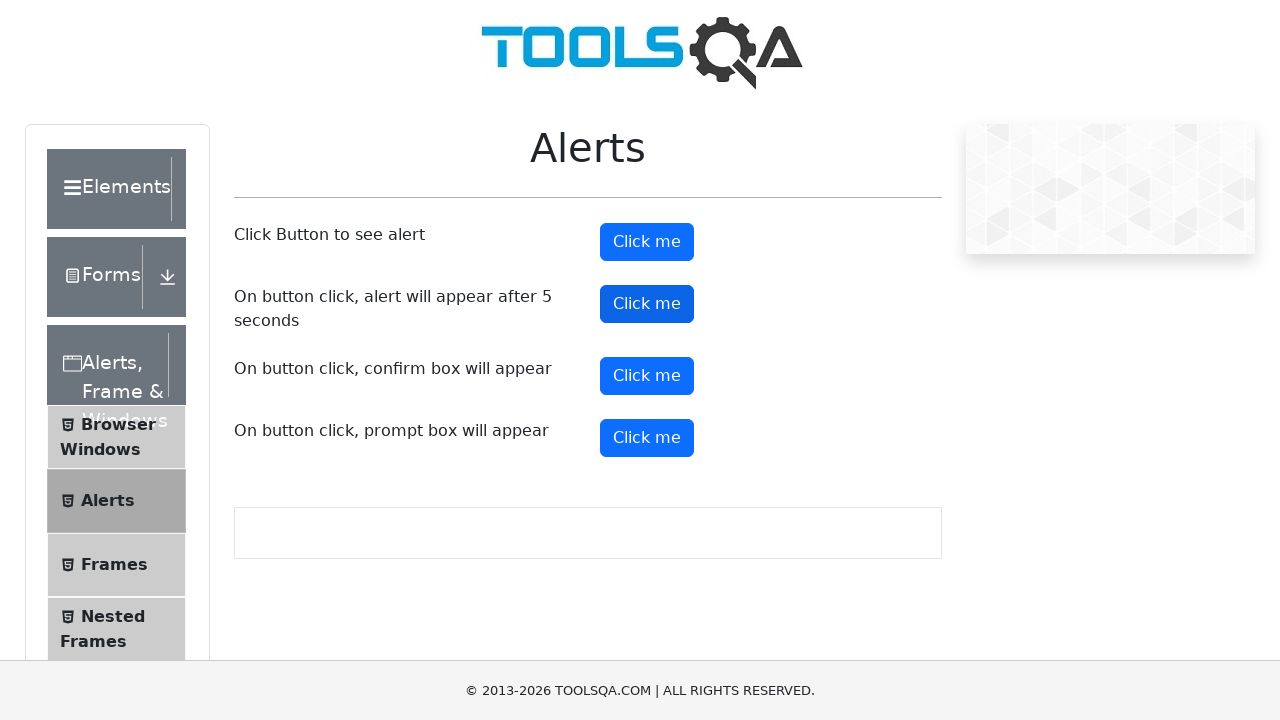

Waited 5.5 seconds for delayed alert to appear and be accepted
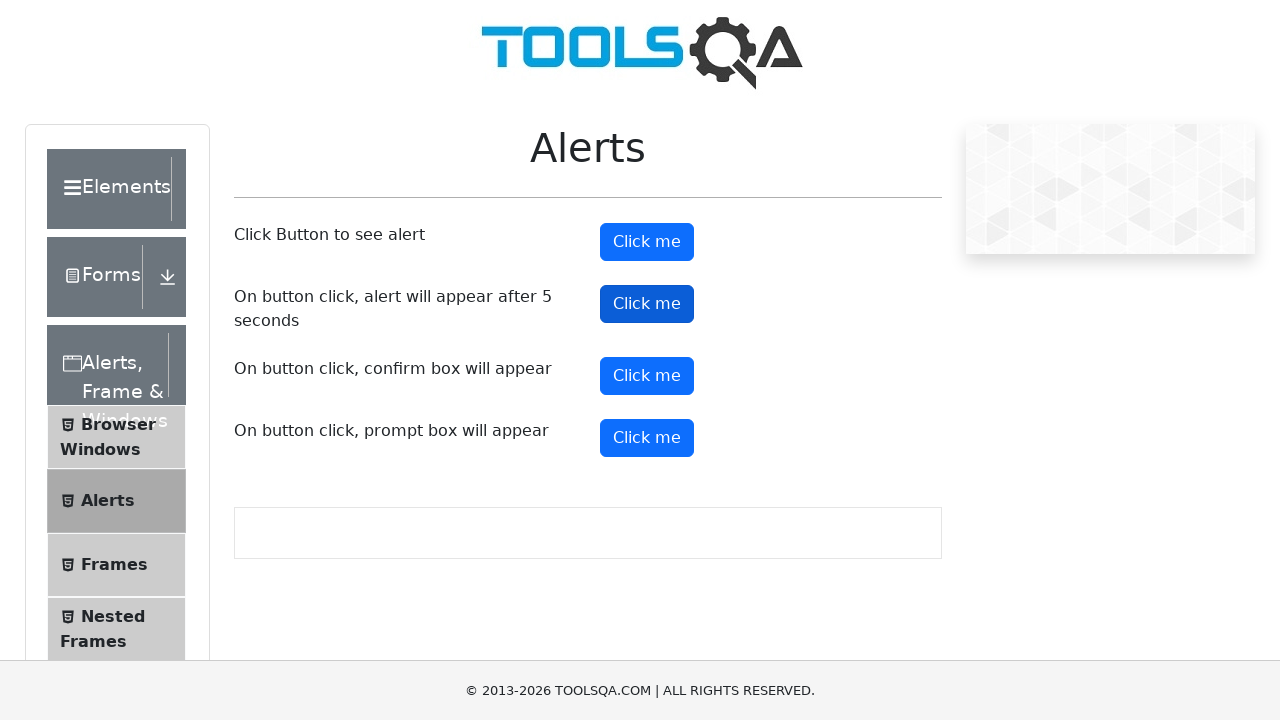

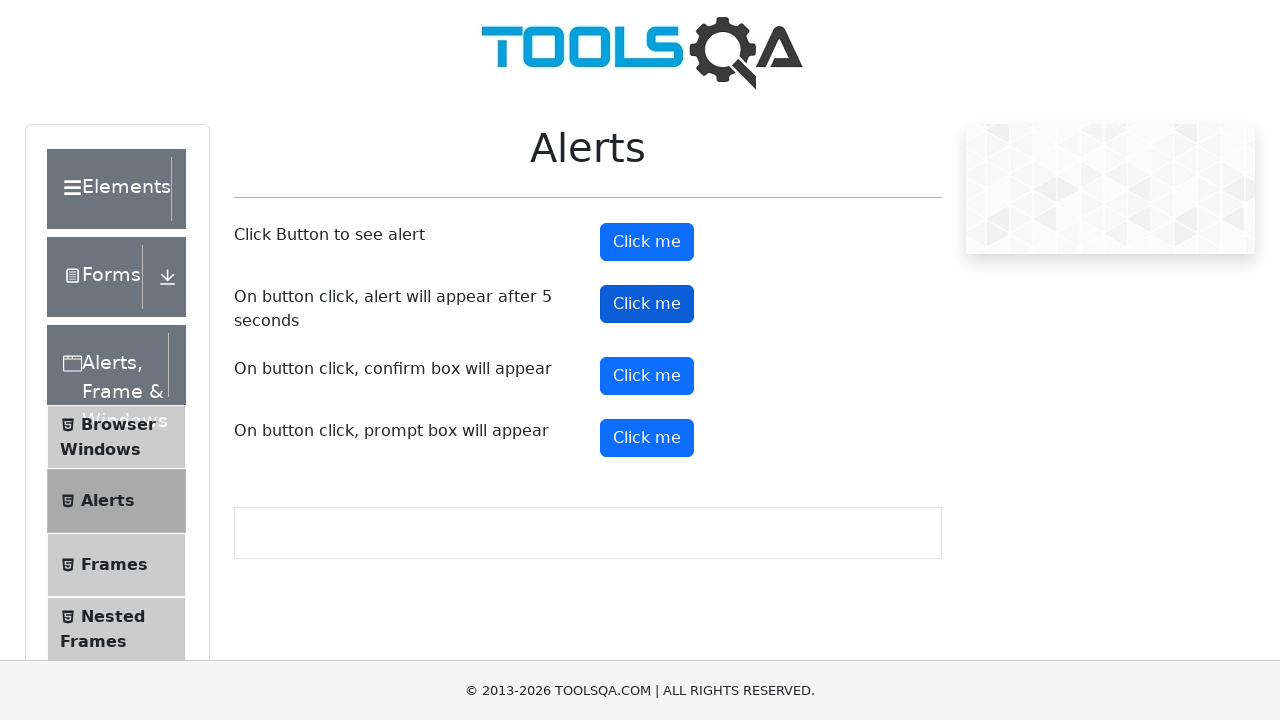